Tests dynamic autocomplete dropdown functionality by typing a partial value and selecting a matching option from the suggestions list

Starting URL: https://rahulshettyacademy.com/AutomationPractice/

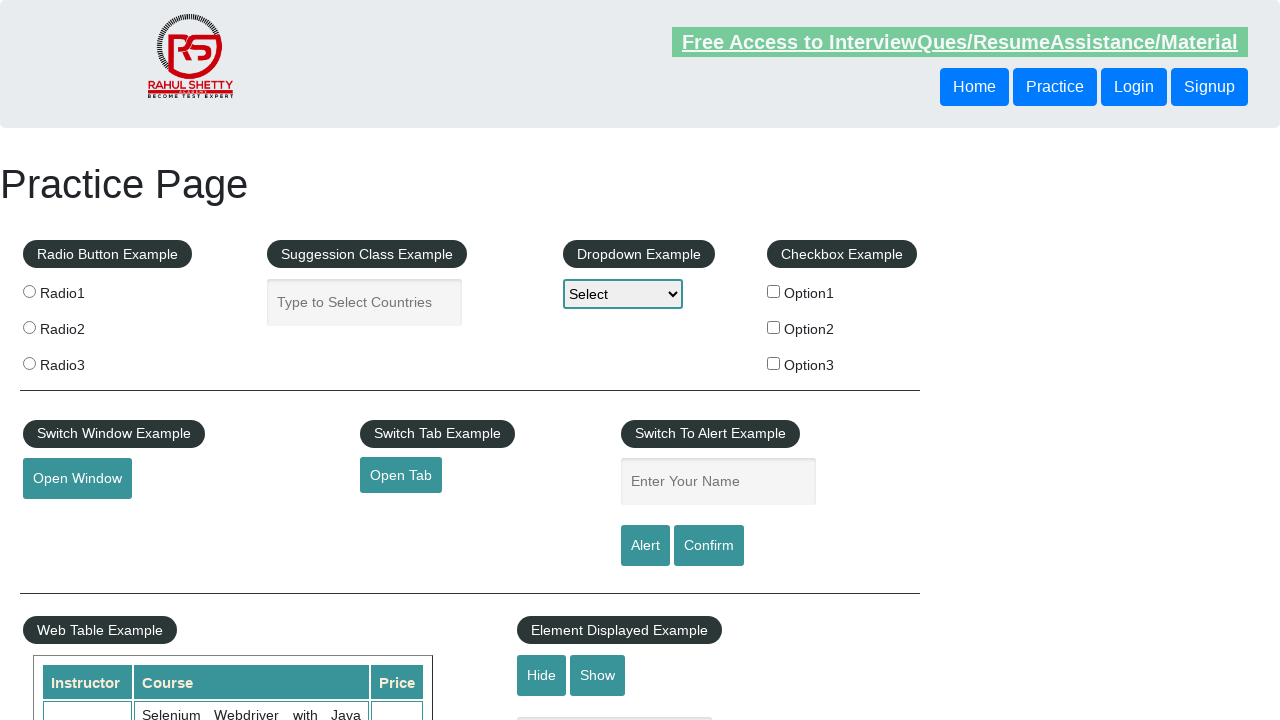

Typed 'ind' in autocomplete field on #autocomplete
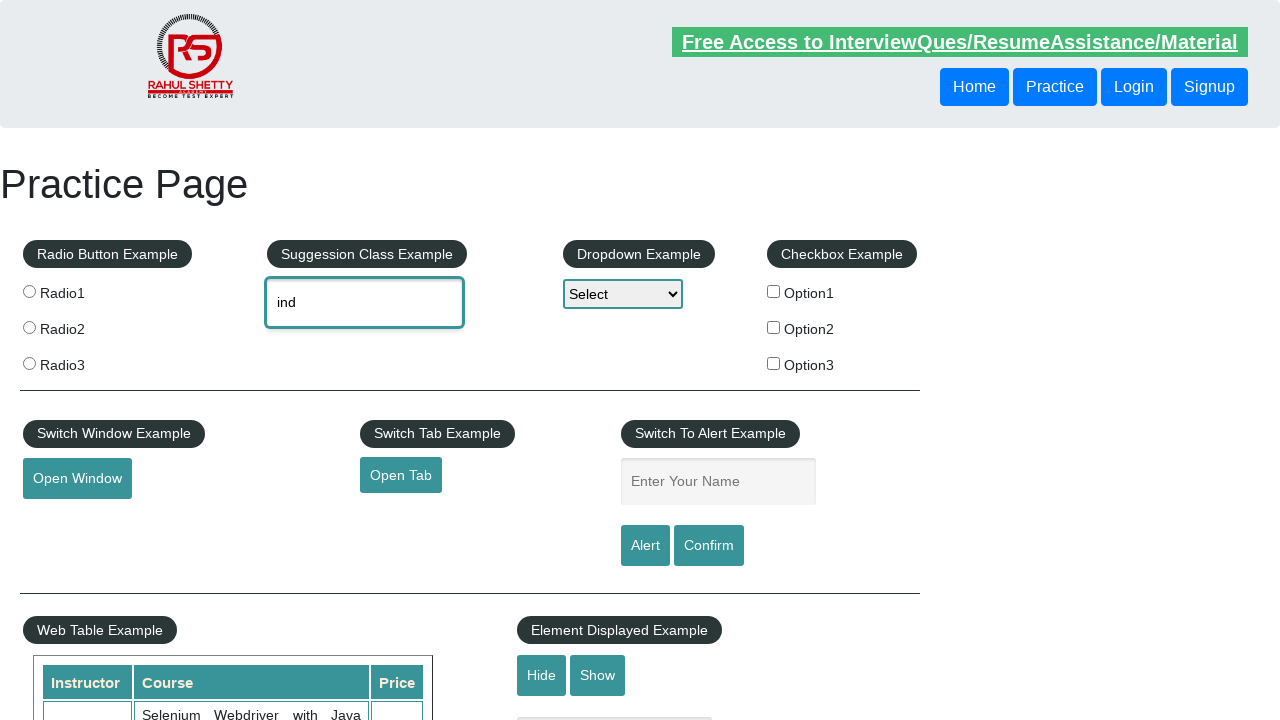

Autocomplete suggestions dropdown appeared
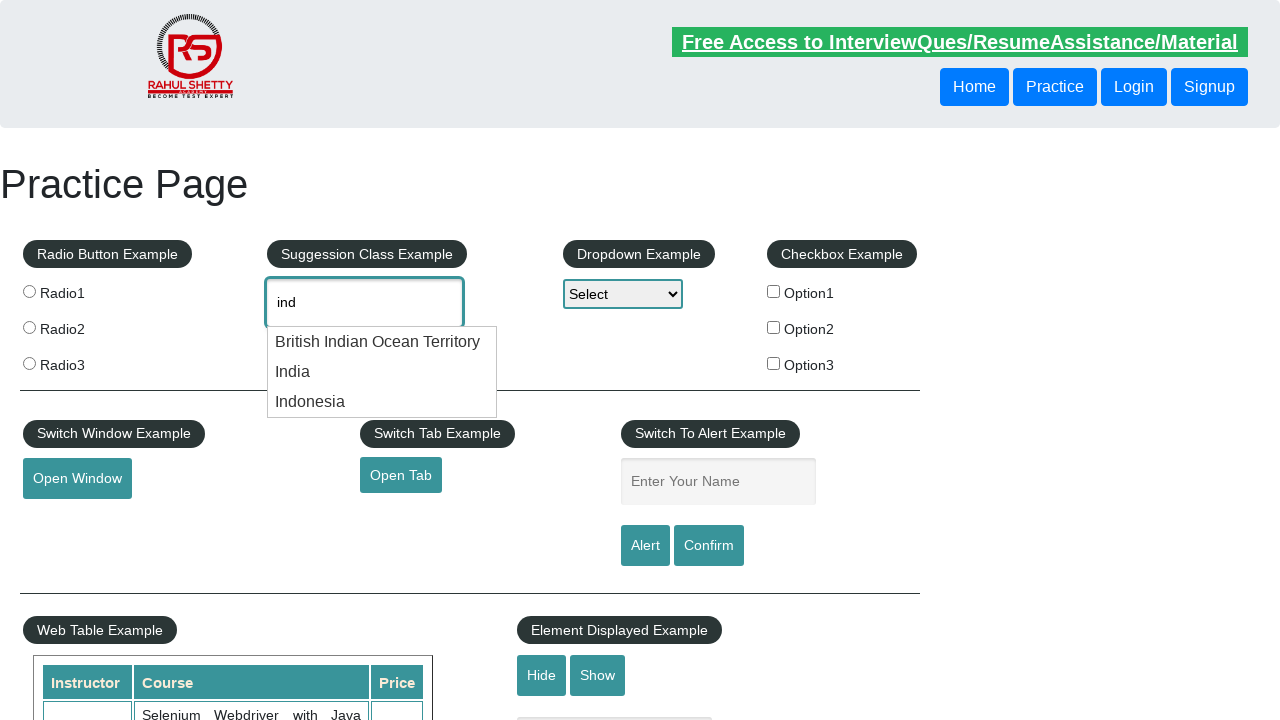

Selected 'India' from dropdown suggestions at (382, 372) on [class='ui-menu-item'] div >> nth=1
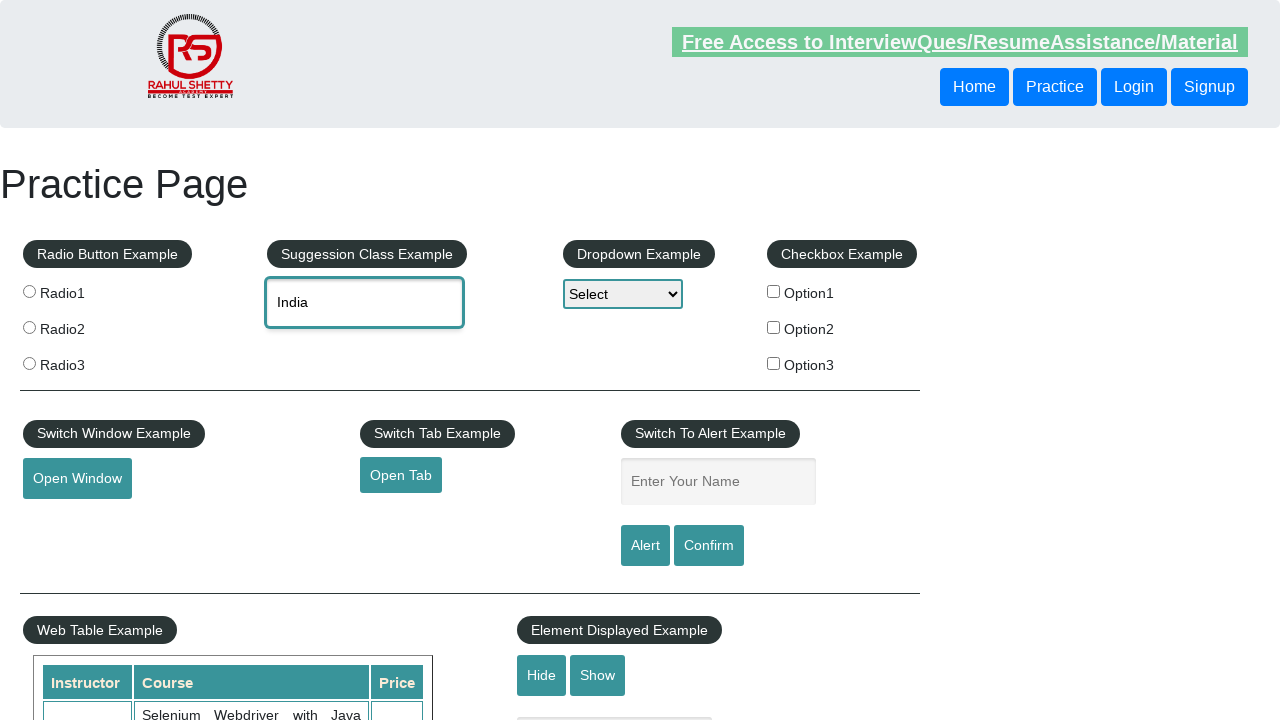

Selection applied and dropdown closed
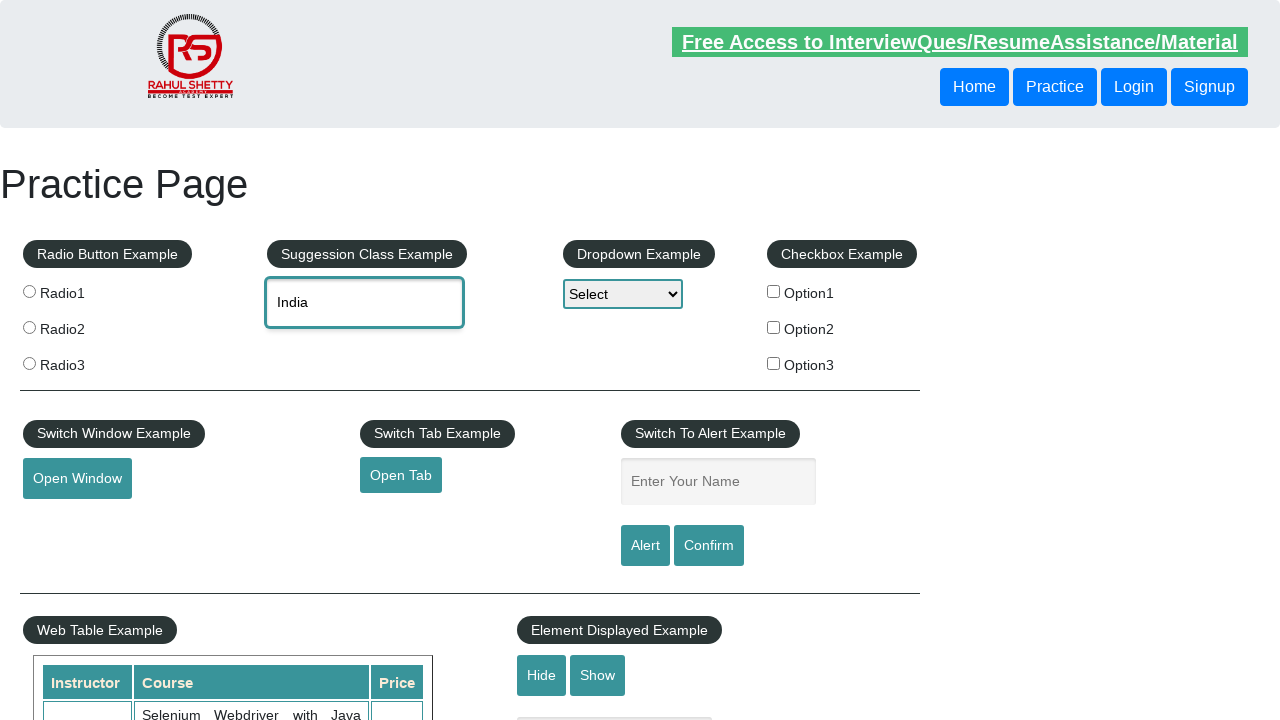

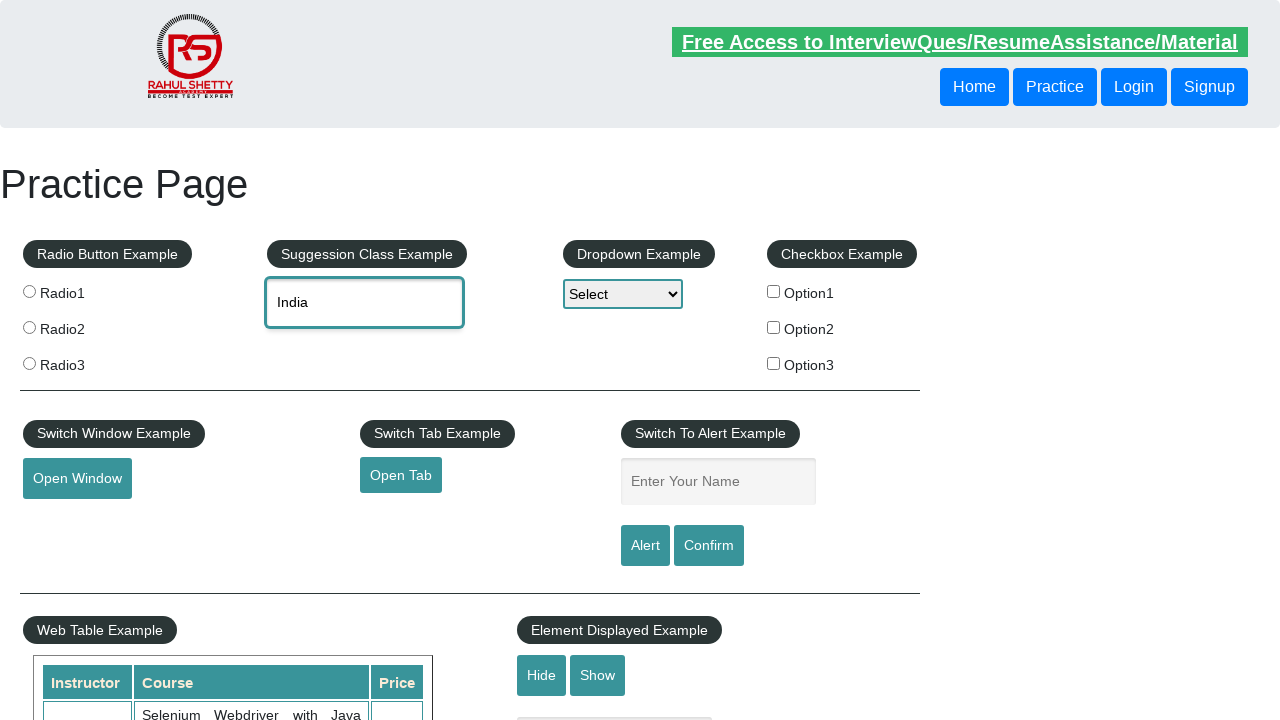